Navigates to a page with loading images, waits for a landscape image to become visible, then retrieves the source attribute of an award image

Starting URL: https://bonigarcia.dev/selenium-webdriver-java/loading-images.html

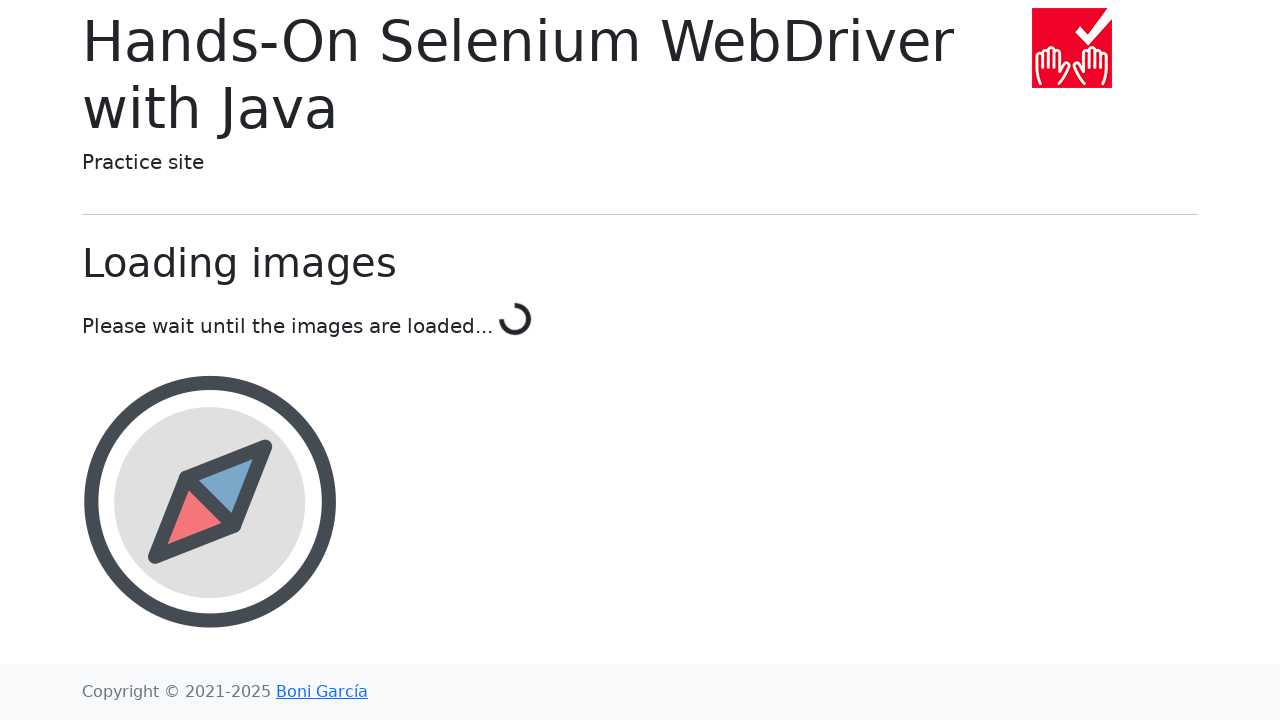

Navigated to loading images page
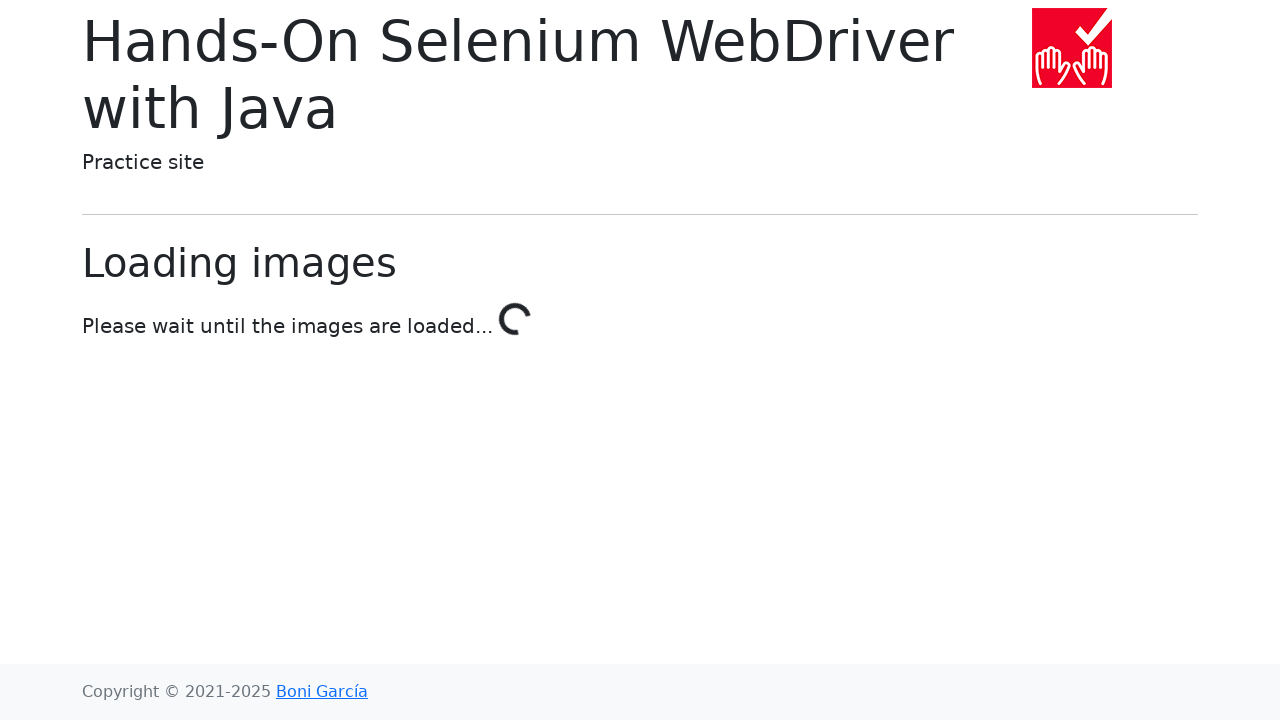

Landscape image became visible
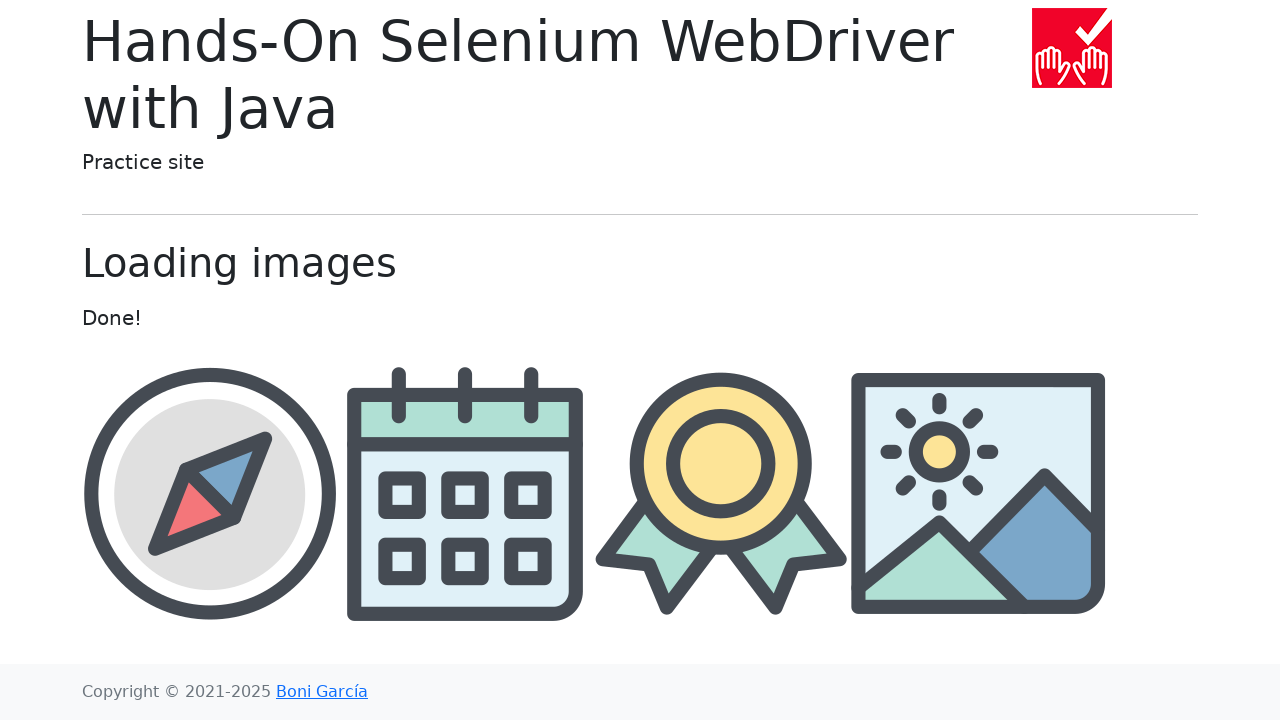

Retrieved award image src attribute: img/award.png
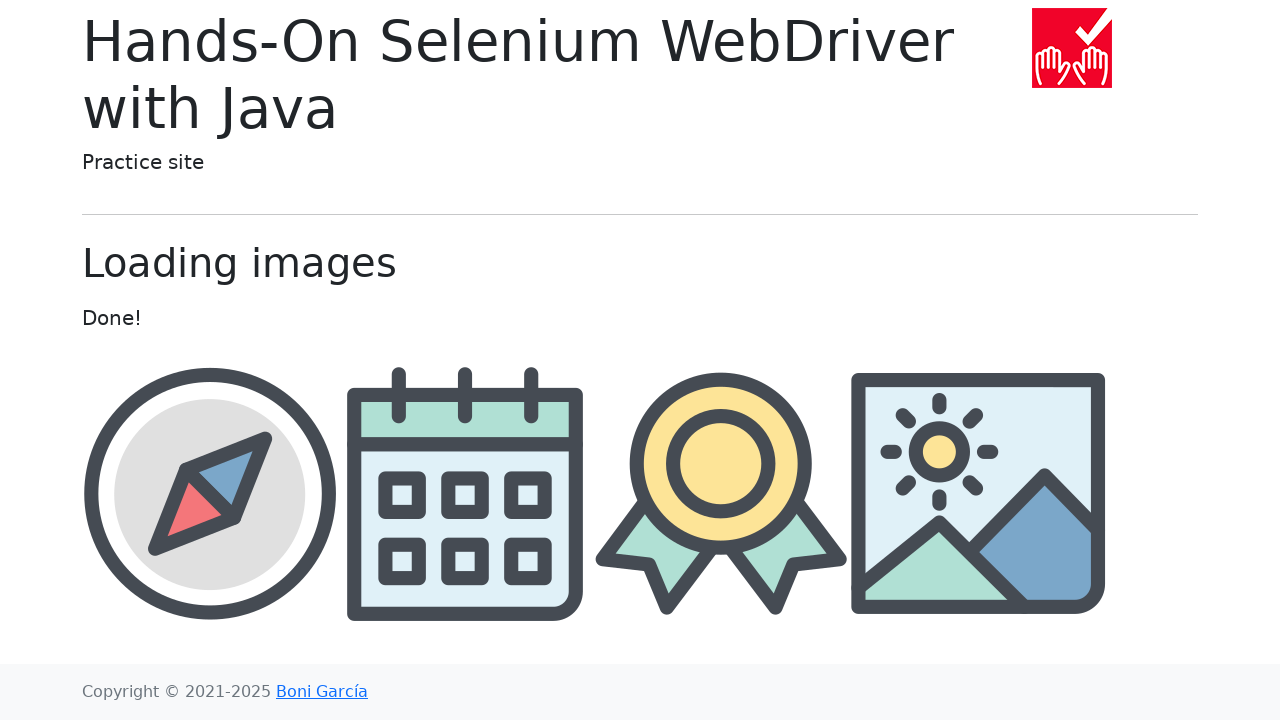

Printed award image source attribute
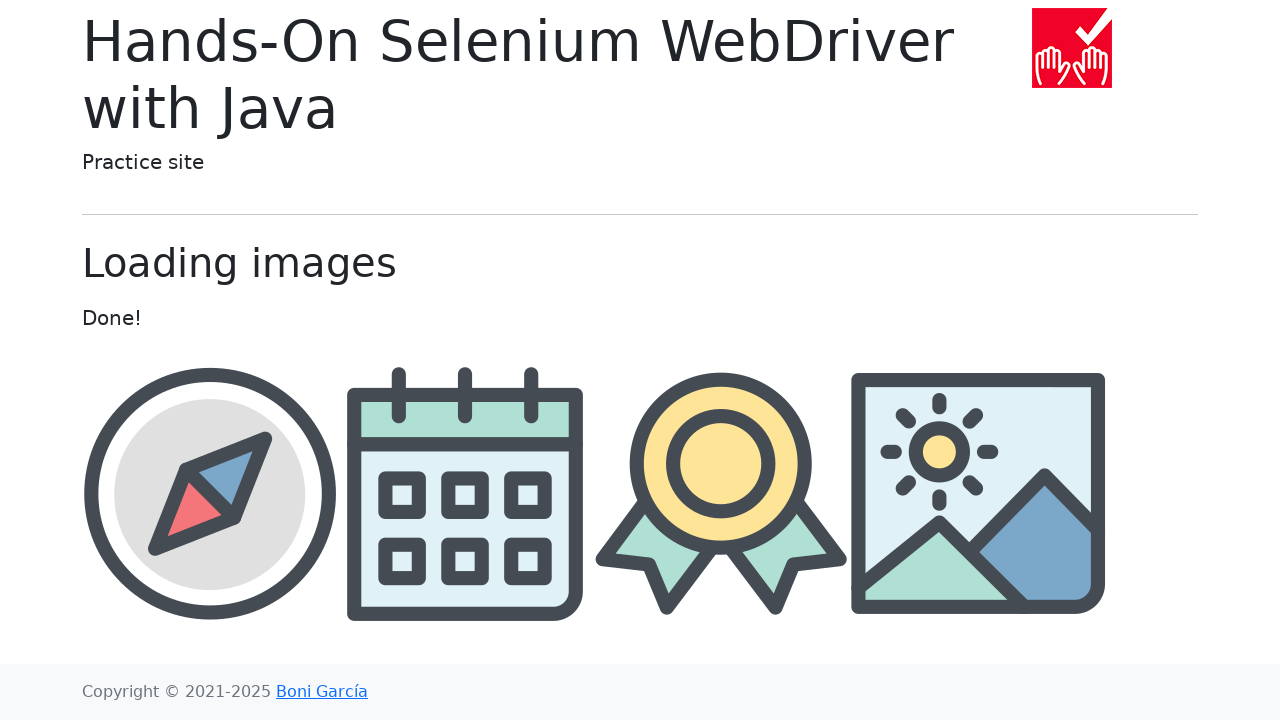

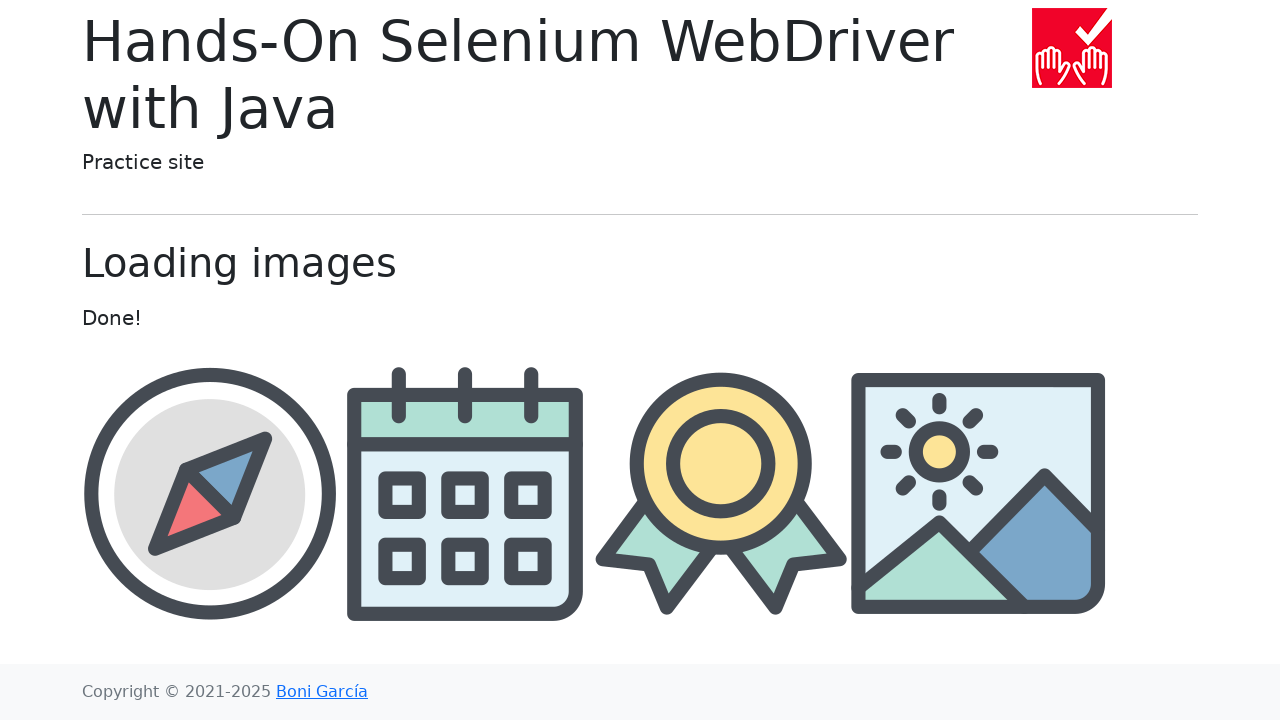